Navigates to a table page, iterates through table rows to find a specific entry by last name ("Raj"), and clicks the checkbox in that row

Starting URL: https://letcode.in/table

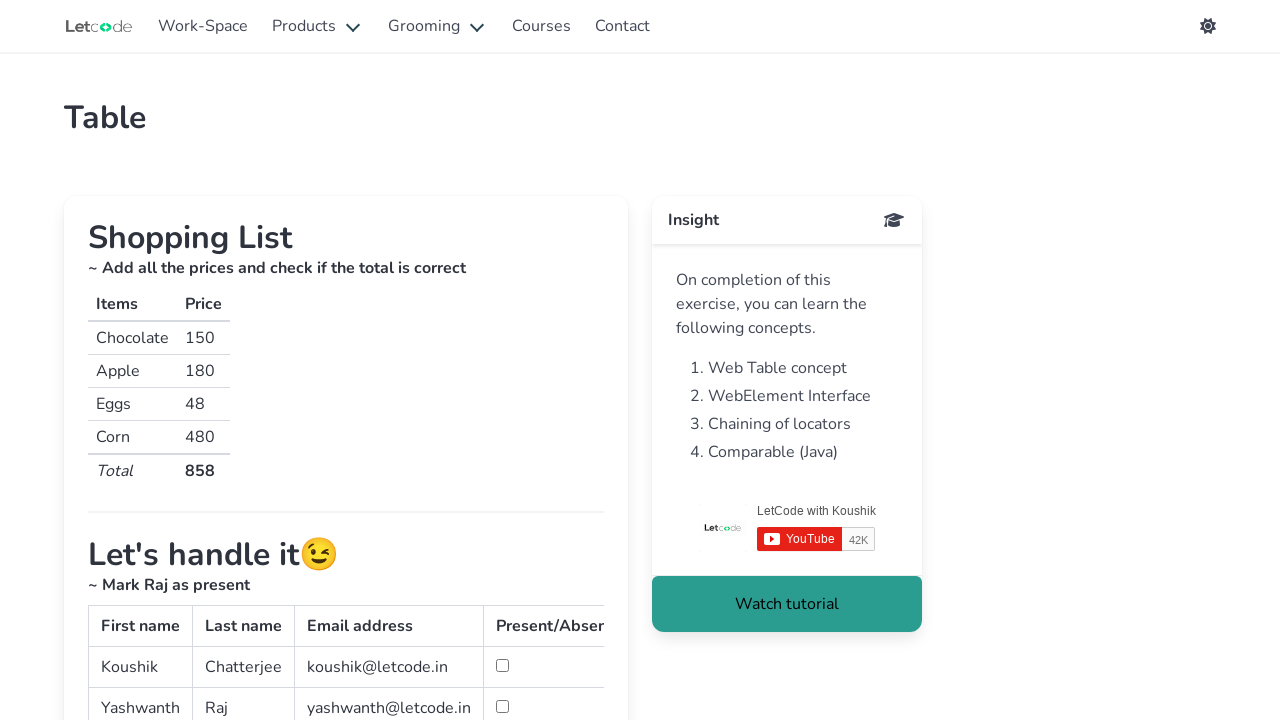

Navigated to table page
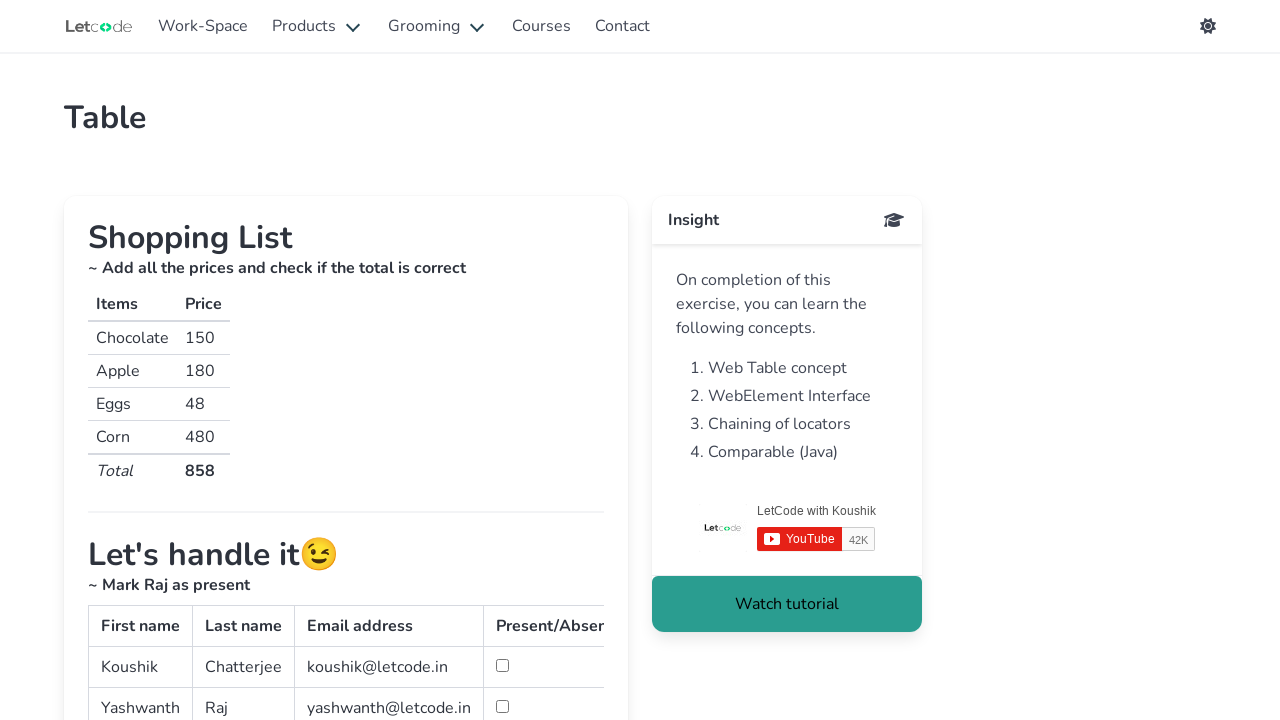

Located the table element
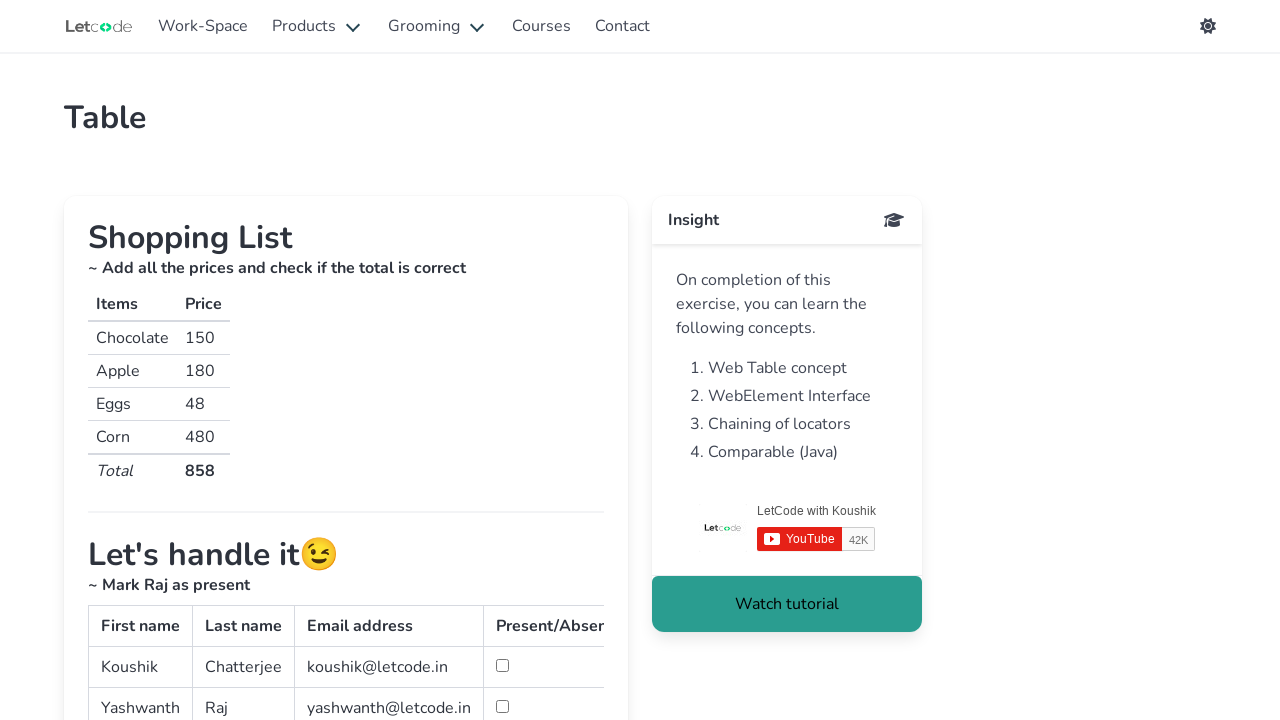

Retrieved all table rows
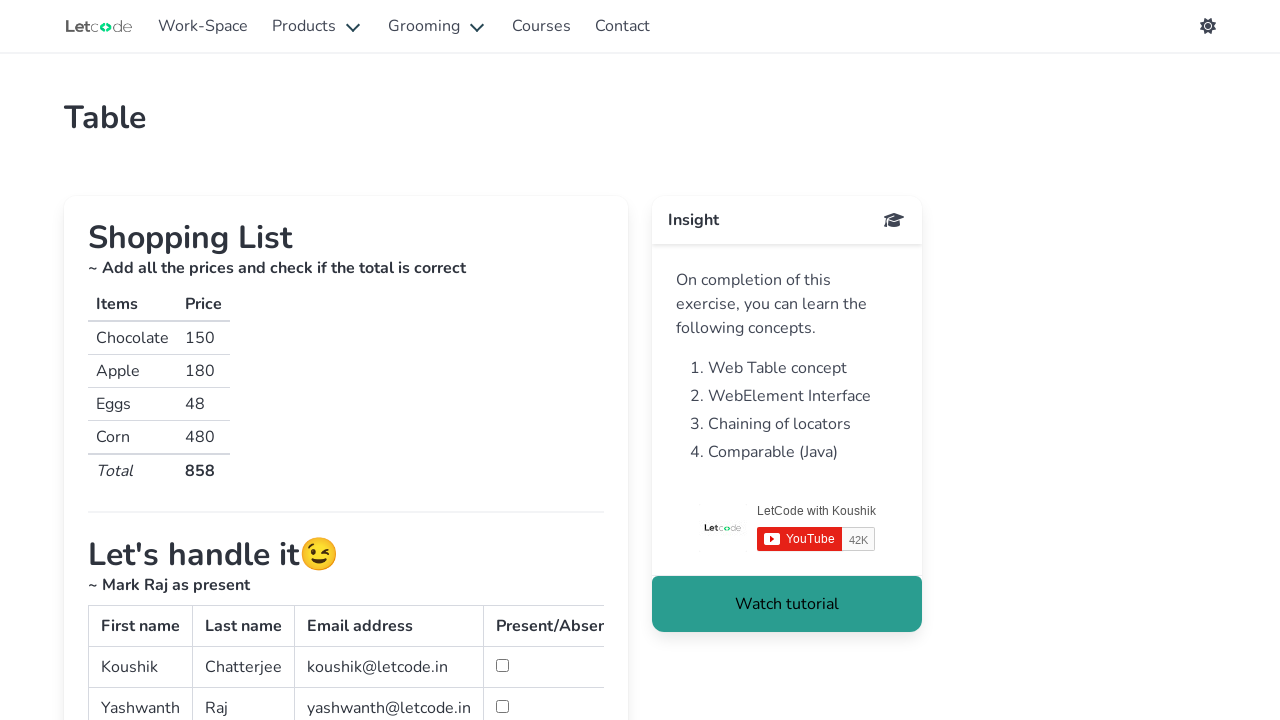

Retrieved columns from current row
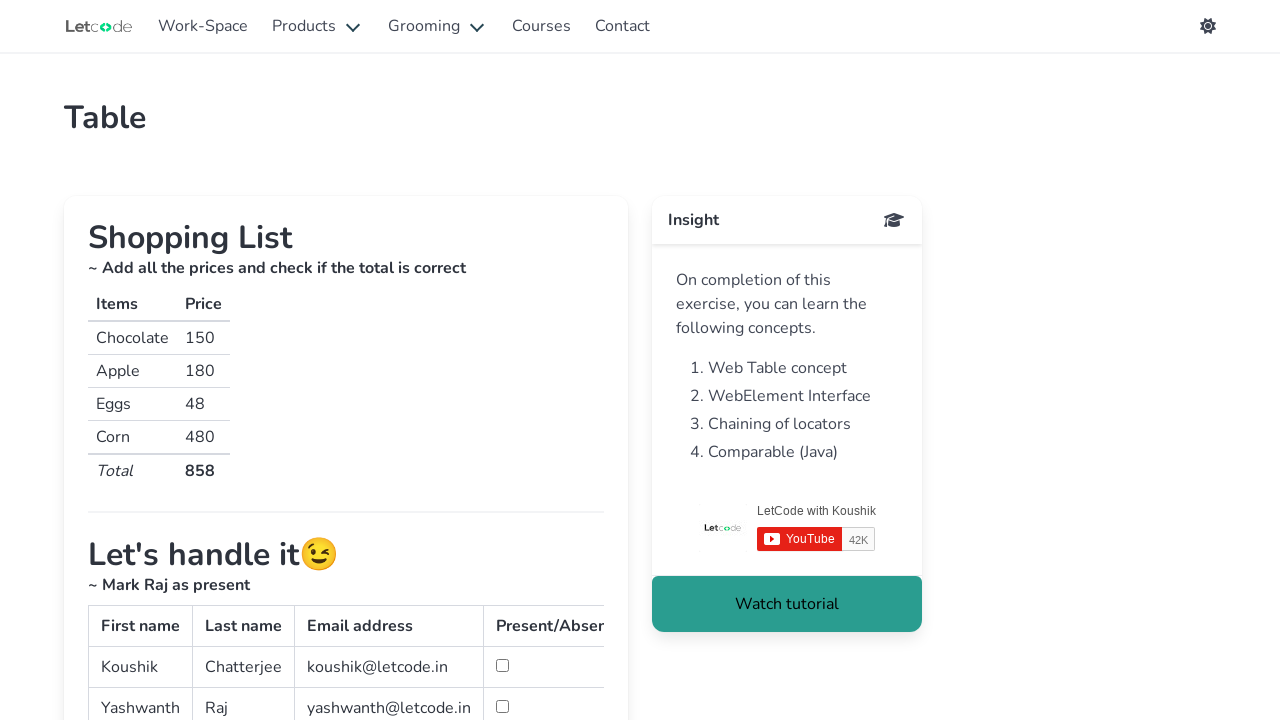

Extracted last name text: 'Chatterjee'
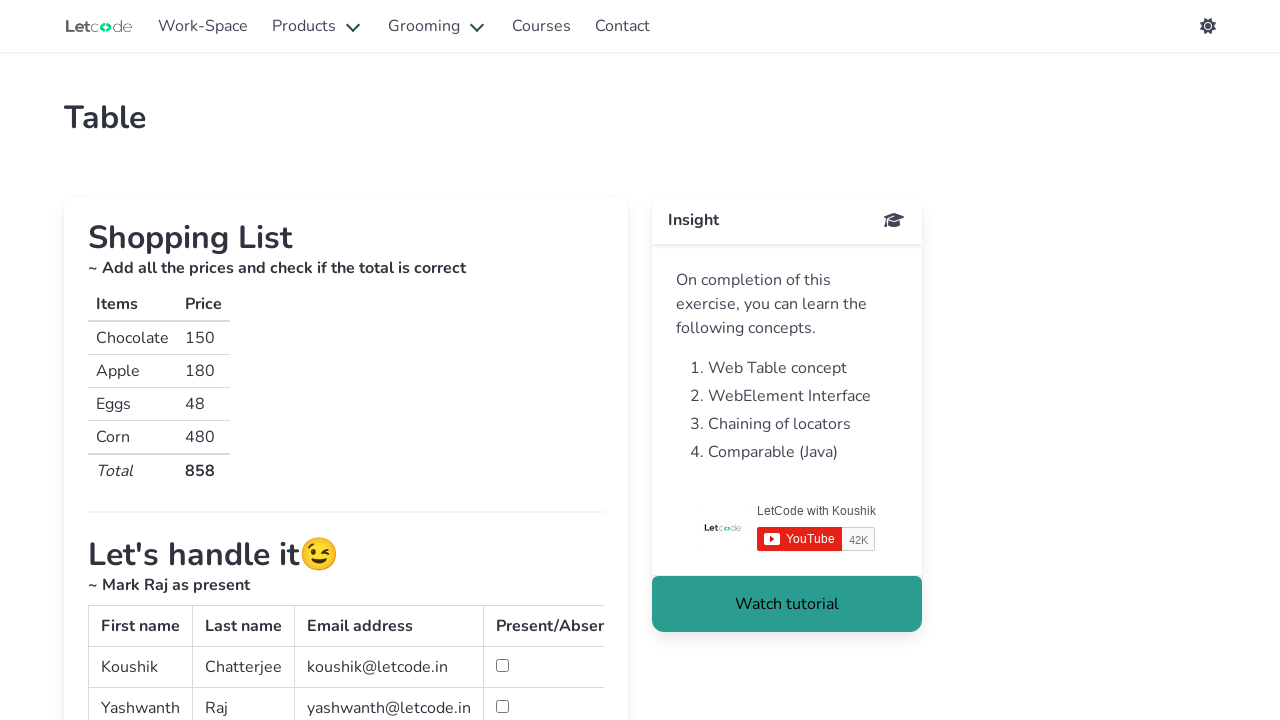

Retrieved columns from current row
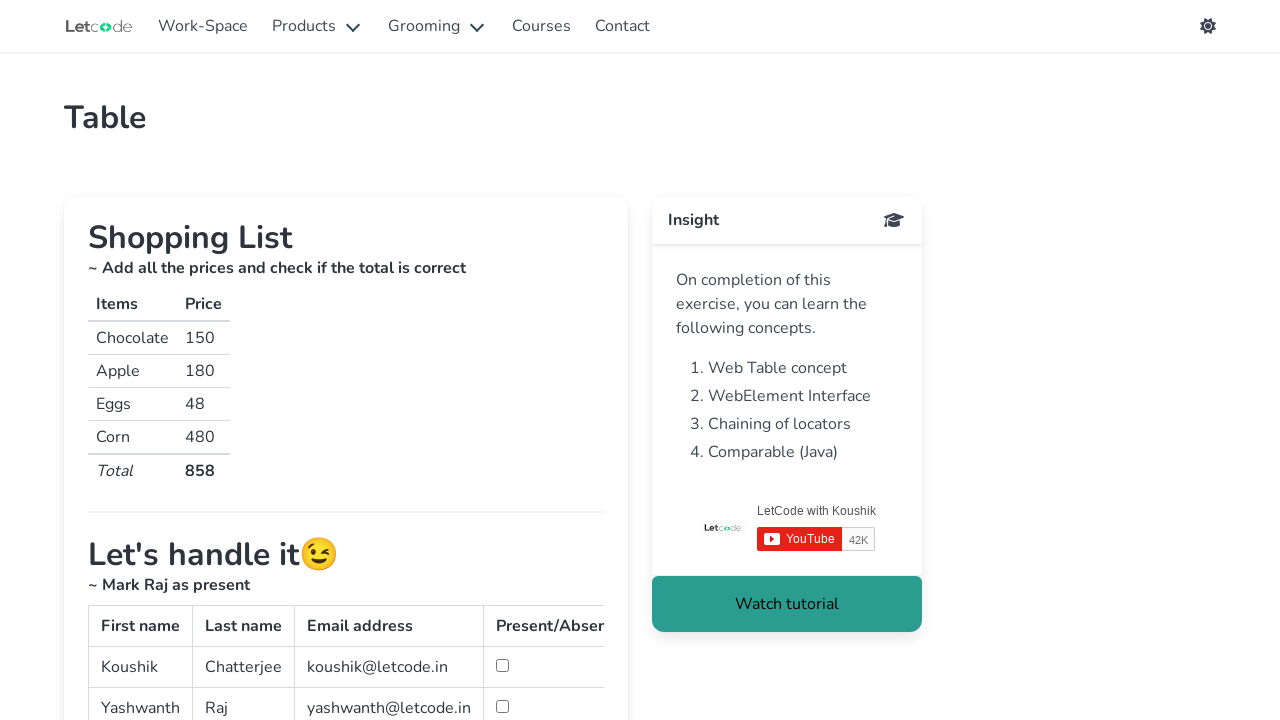

Extracted last name text: 'Raj'
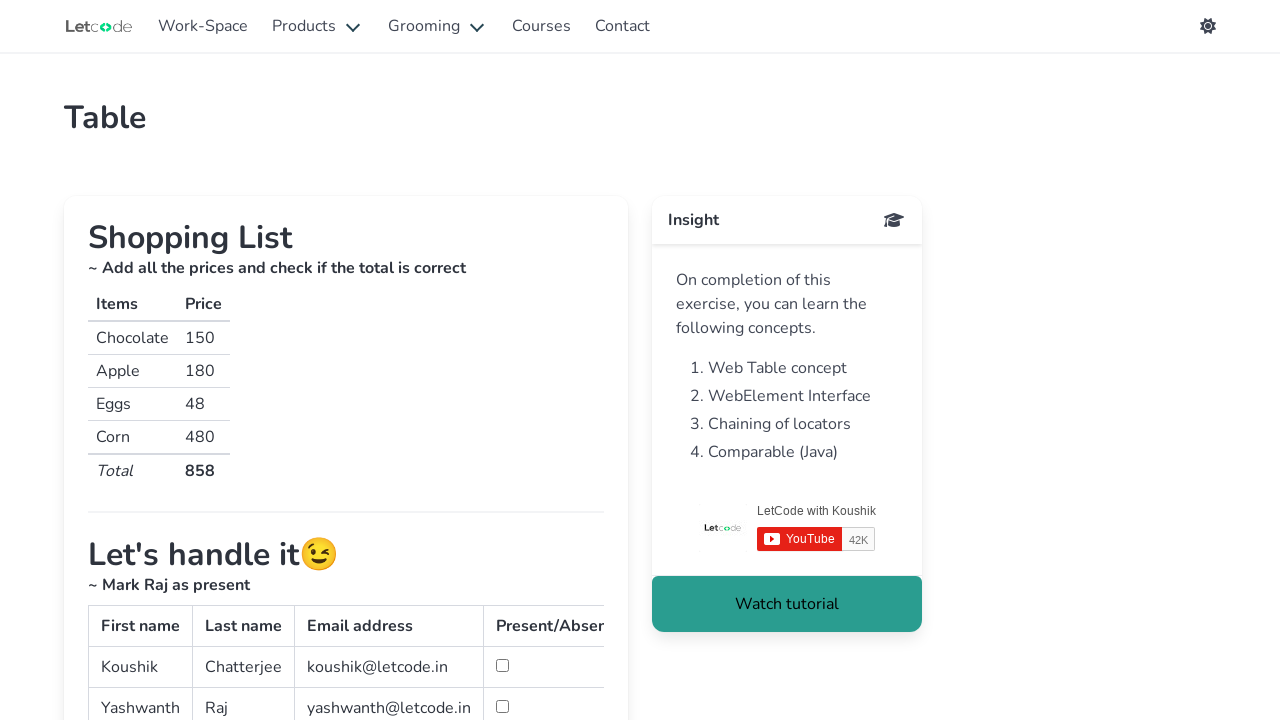

Clicked checkbox in row with last name 'Raj' at (502, 706) on #simpletable >> tbody tr >> nth=1 >> td >> nth=3 >> input
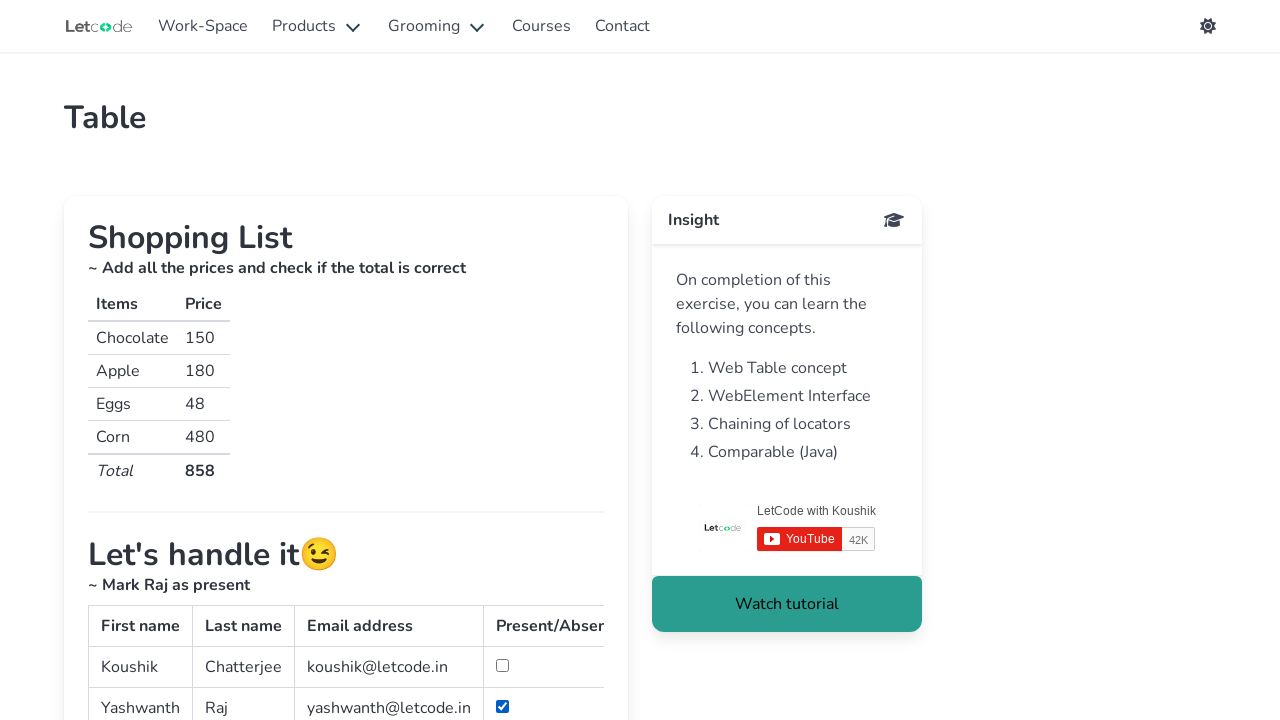

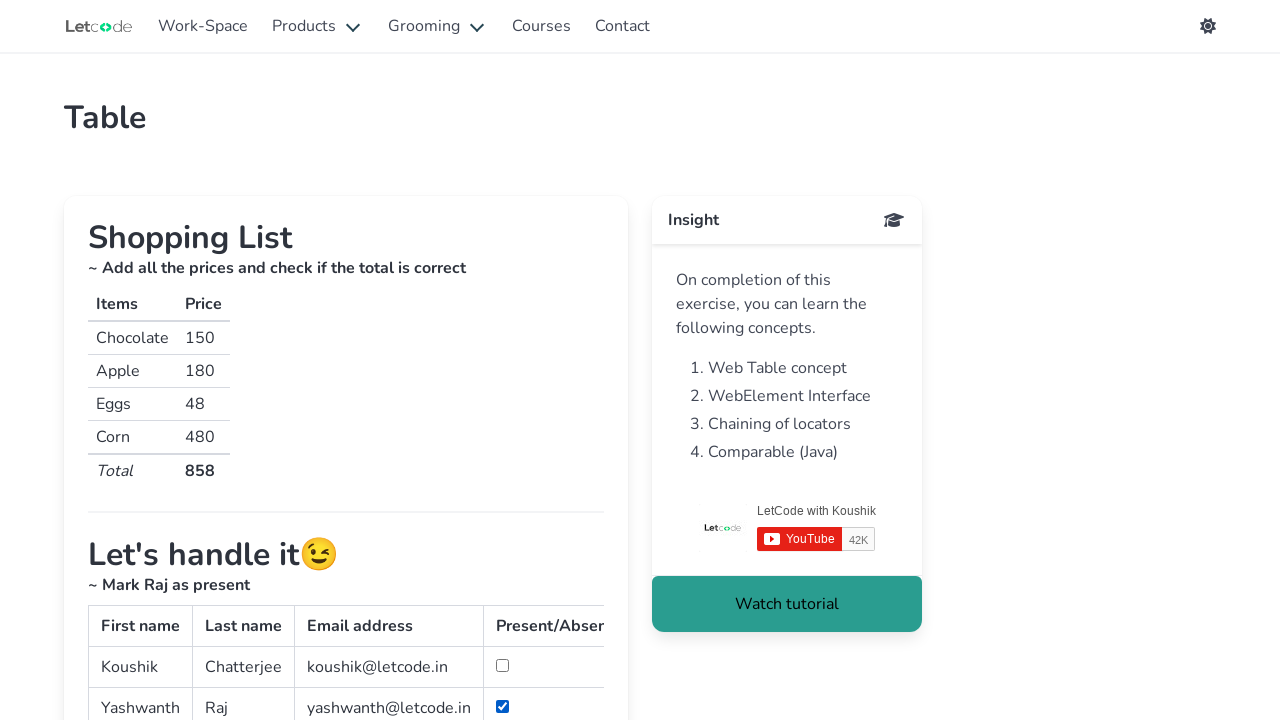